Tests adding todo items to the list by creating two items and verifying they appear in order

Starting URL: https://demo.playwright.dev/todomvc

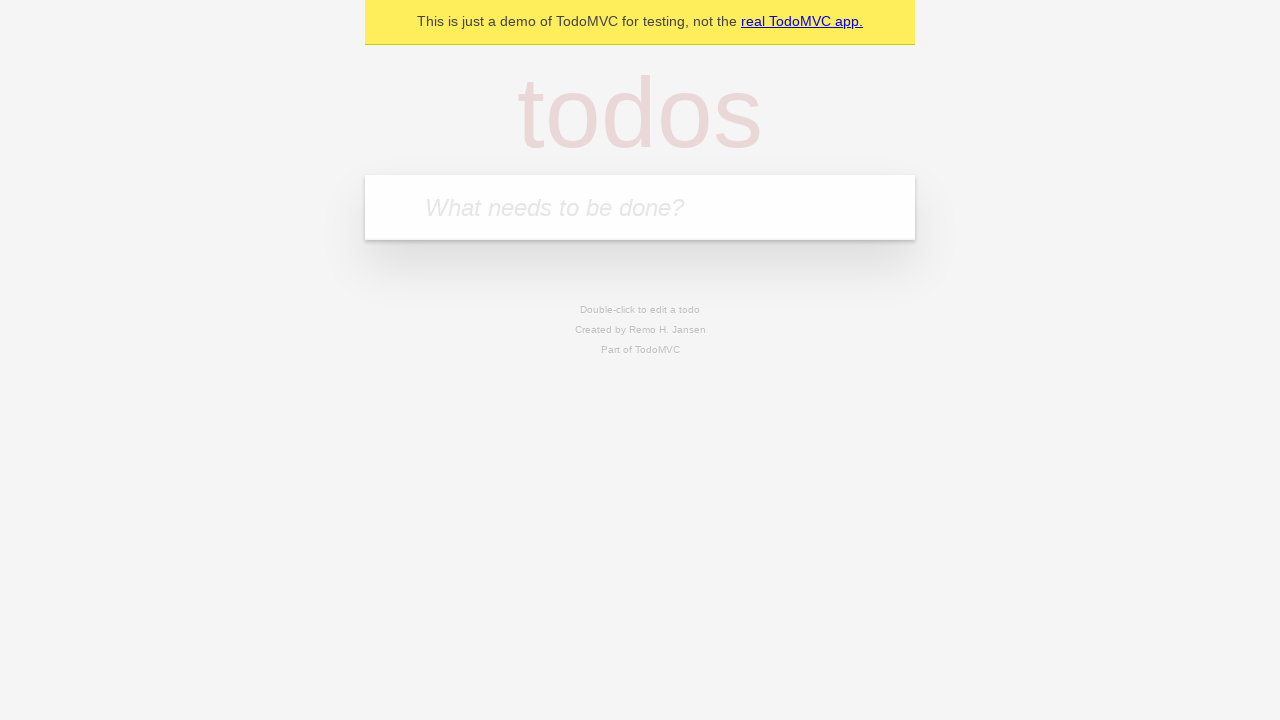

Filled todo input with 'buy some cheese' on .new-todo
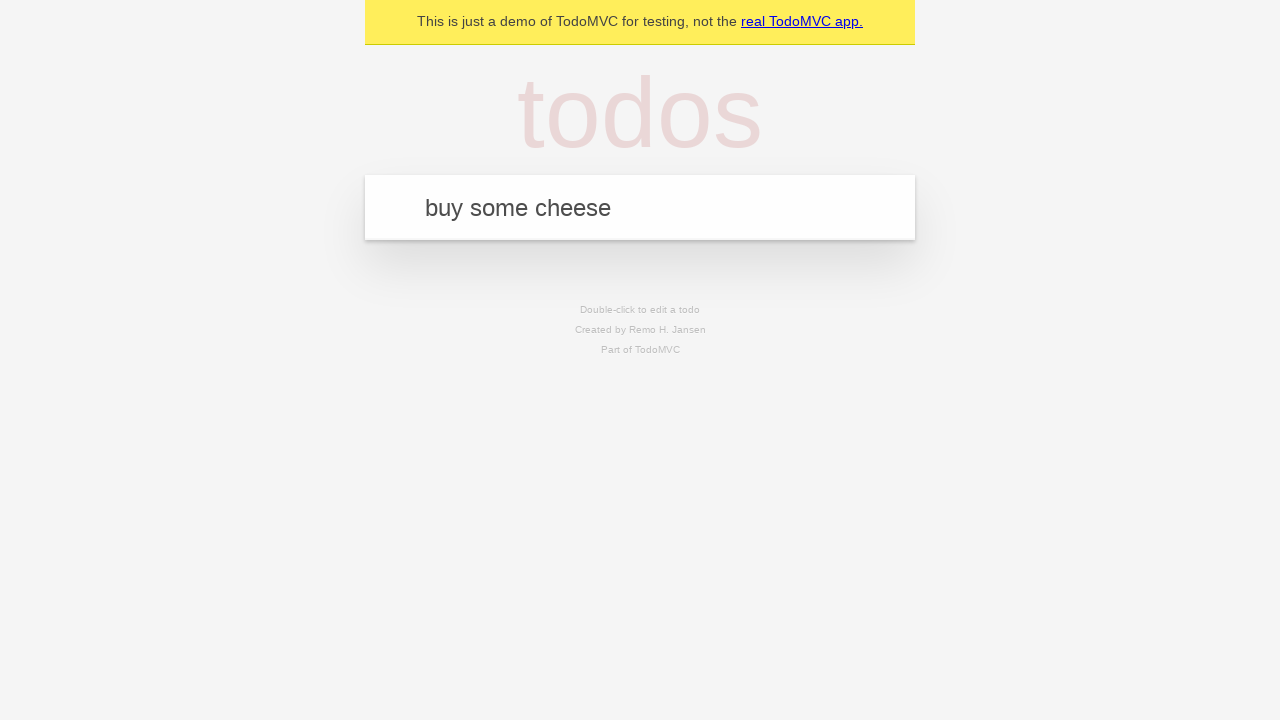

Pressed Enter to create first todo item on .new-todo
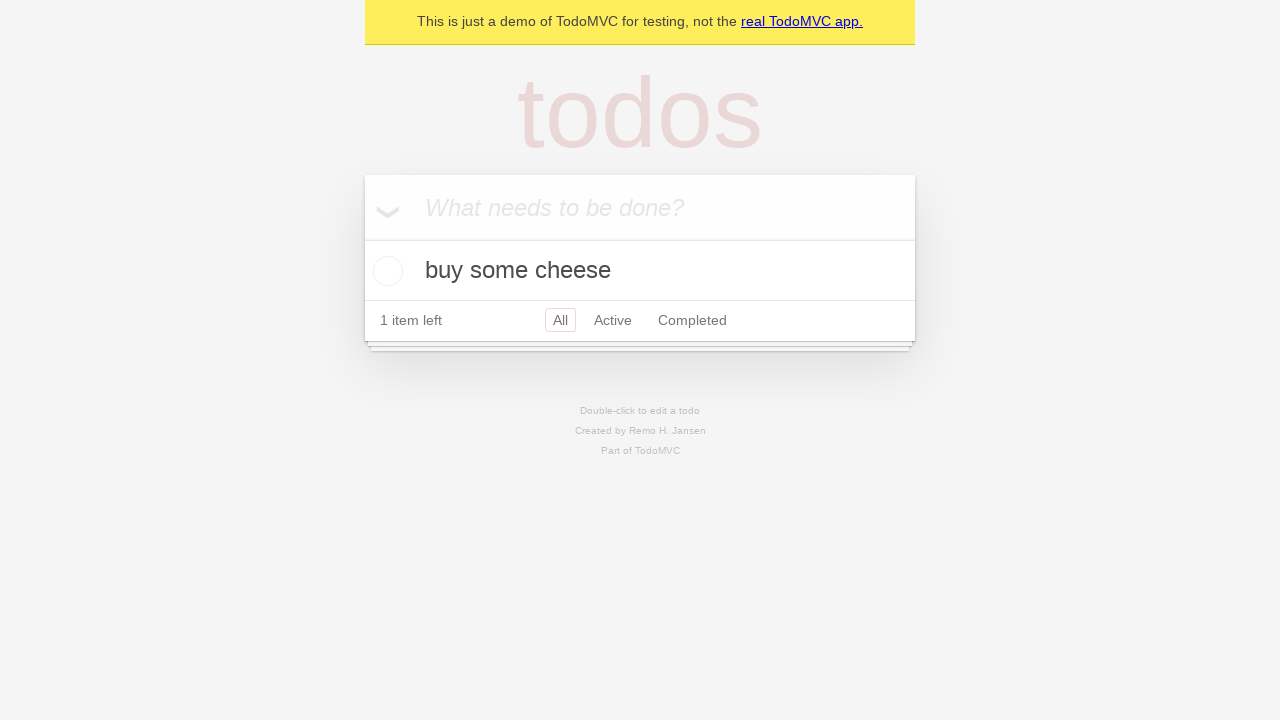

Pressed Enter with empty input (empty submission) on .new-todo
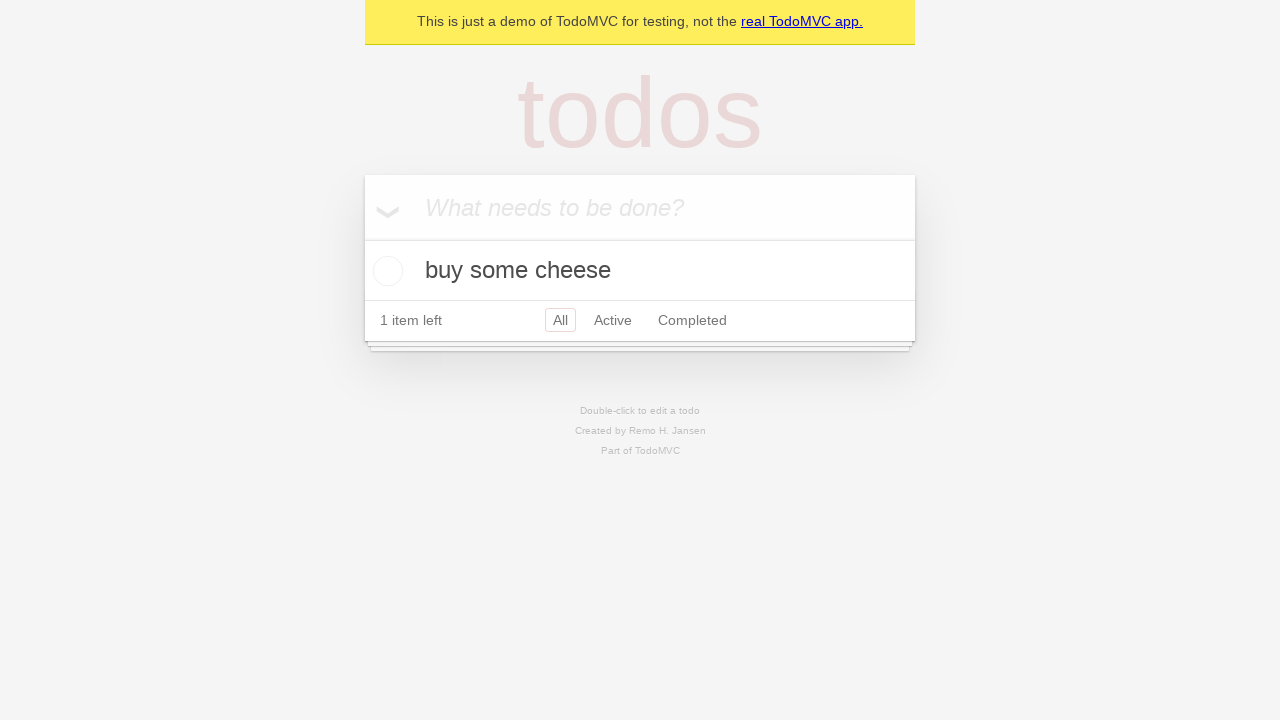

Pressed Enter with empty input (empty submission) on .new-todo
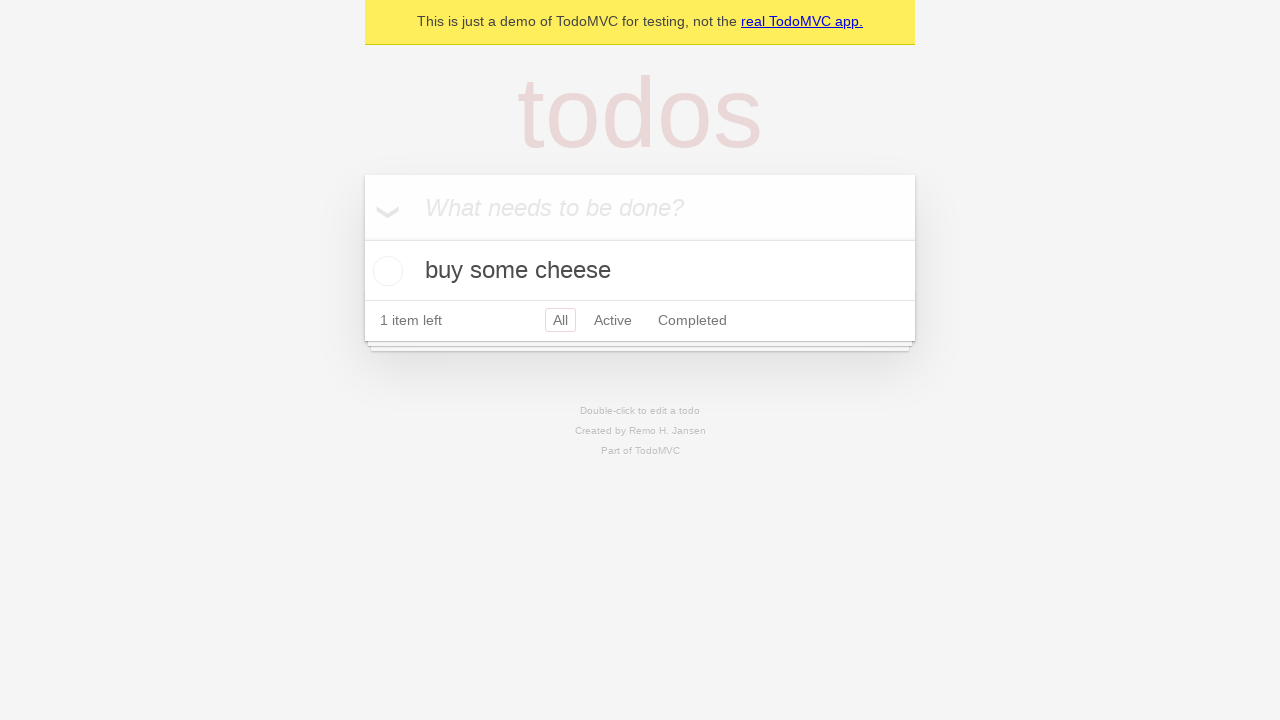

Pressed Enter with empty input (empty submission) on .new-todo
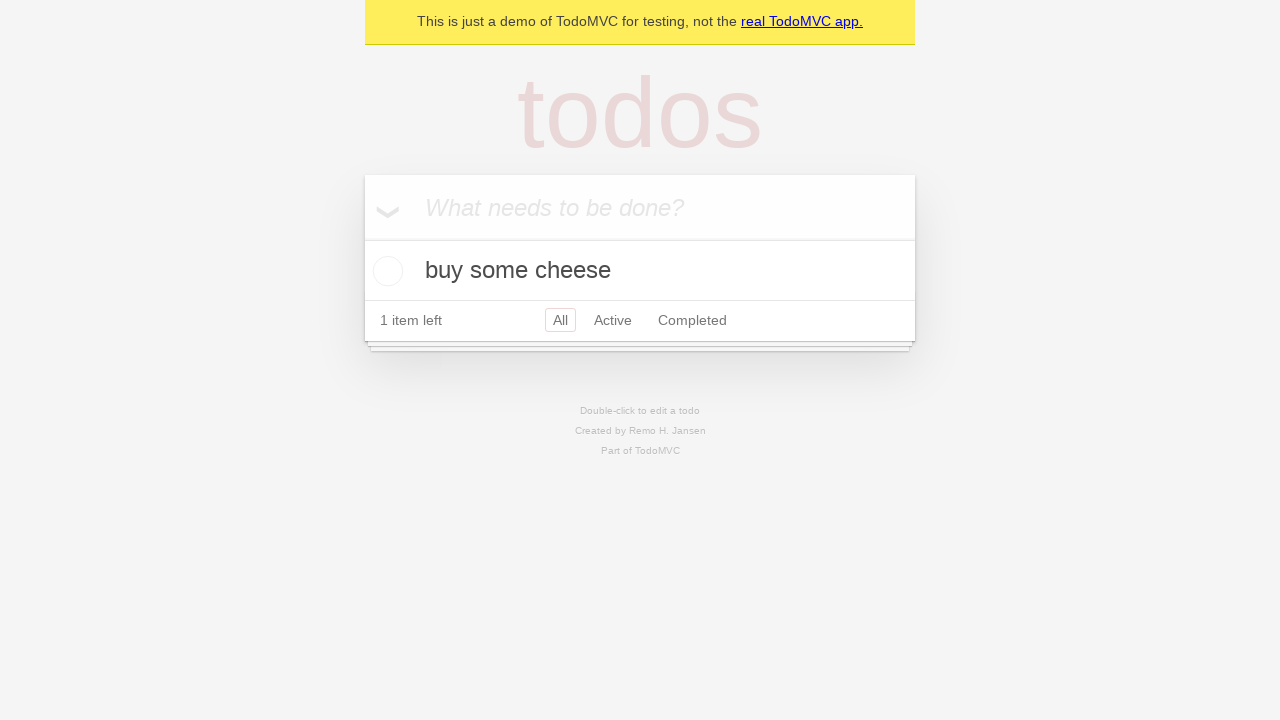

Filled todo input with 'feed the cat' on .new-todo
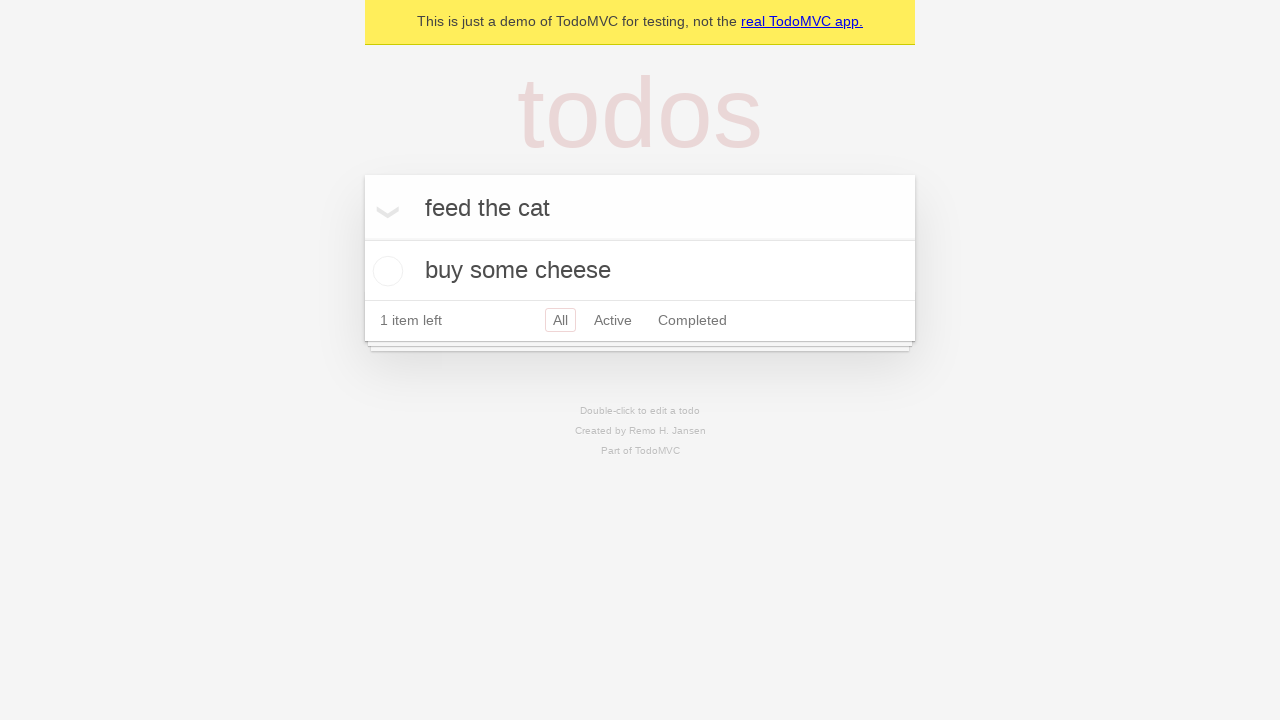

Pressed Enter to create second todo item on .new-todo
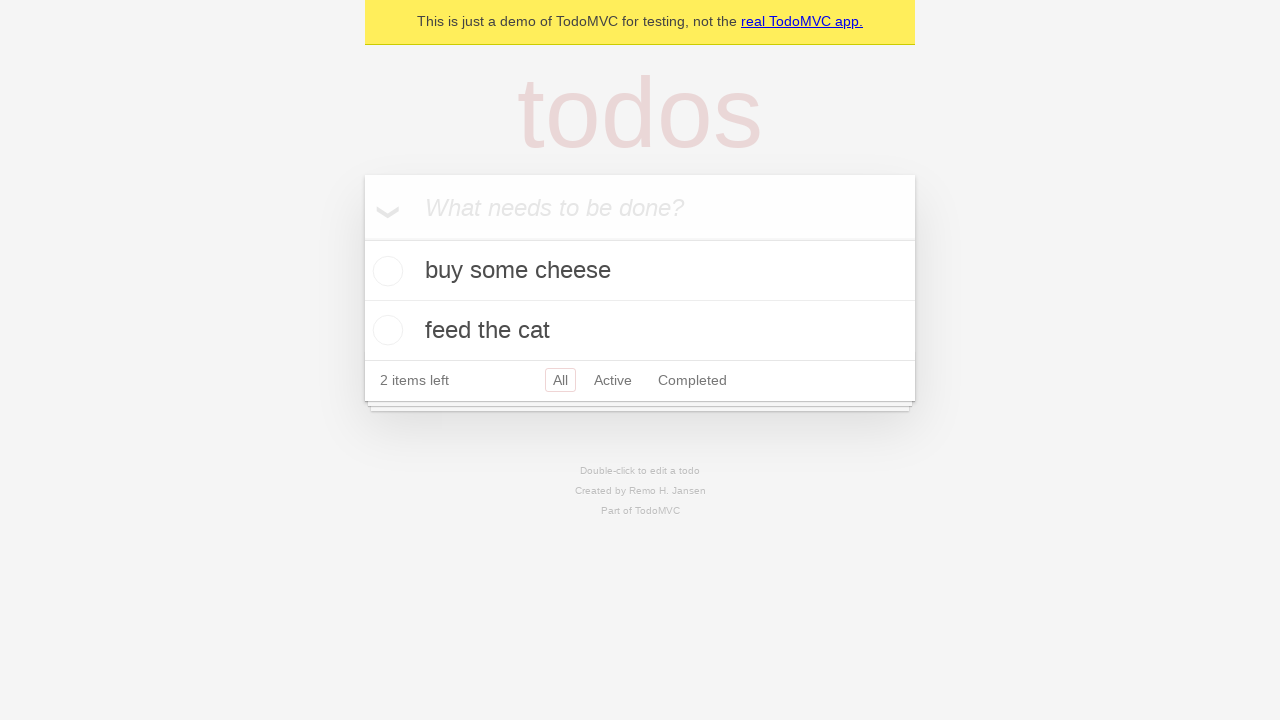

Waited for todo list items to appear
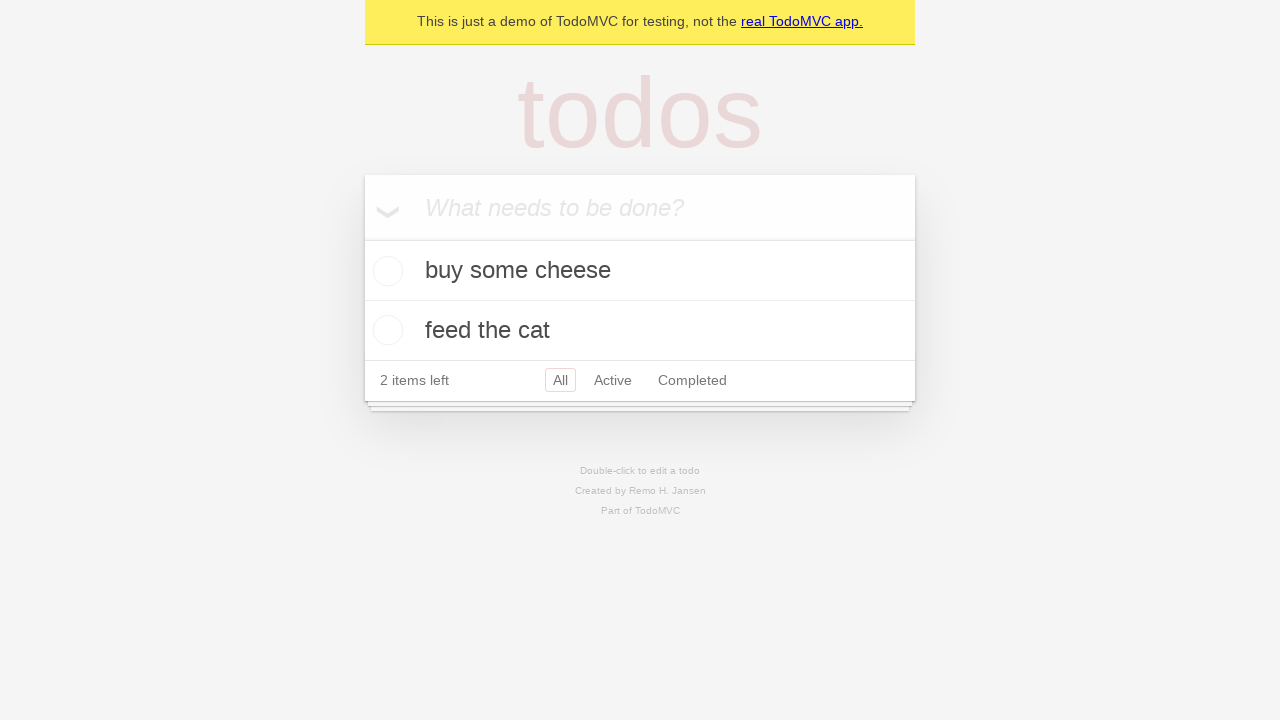

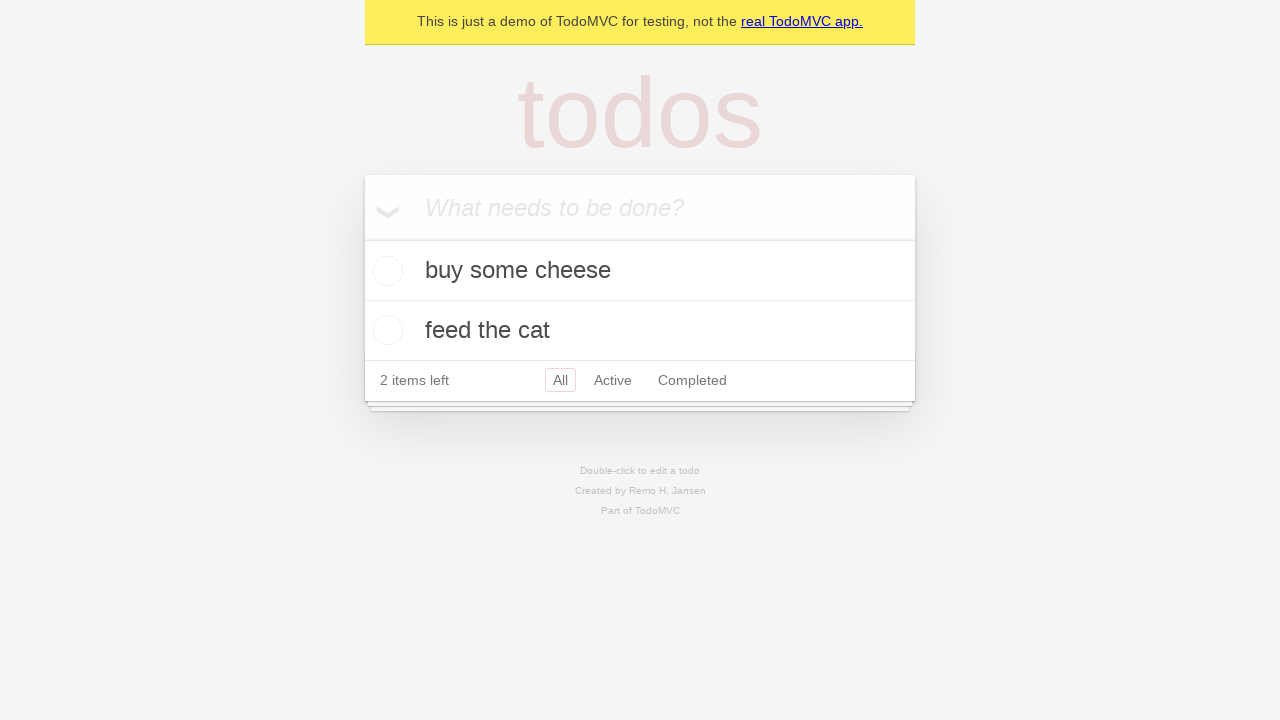